Tests navigation from Tesla homepage to the Utilities page by hovering over the Energy menu and clicking the Utilities submenu link, then verifies the correct page loaded.

Starting URL: https://www.tesla.com/

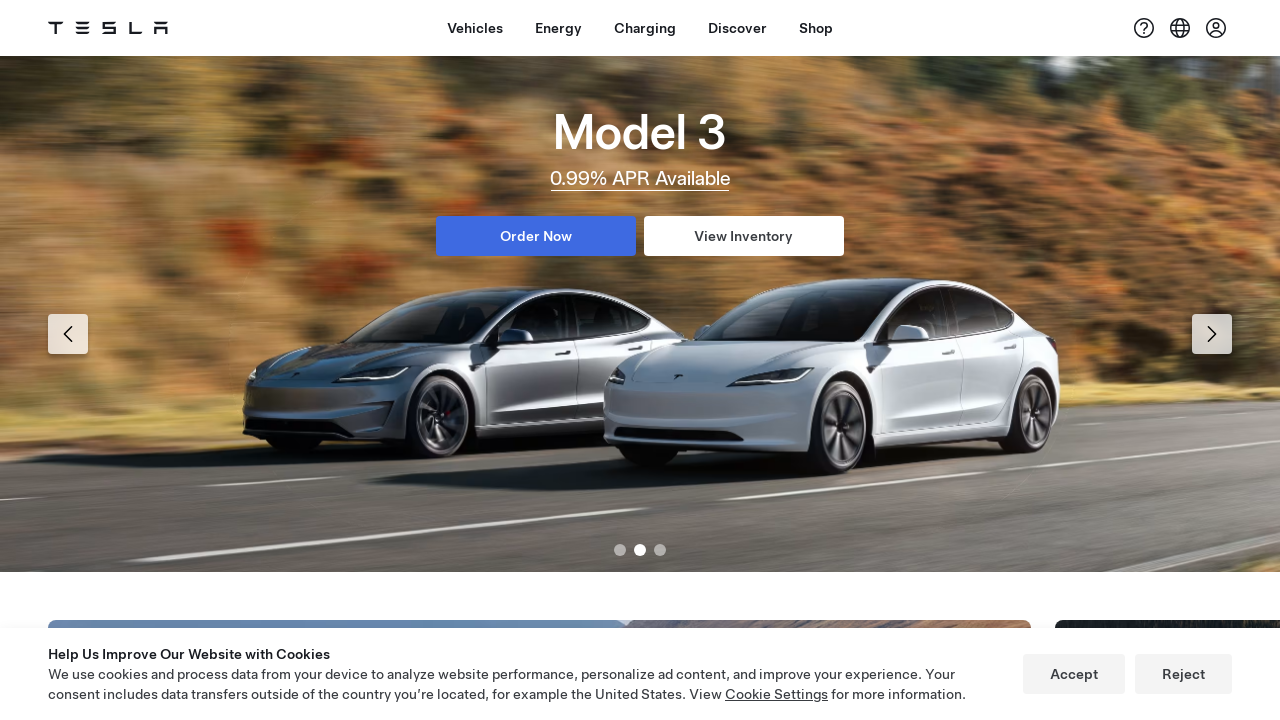

Hovered over Energy menu button at (558, 28) on button#dx-nav-item--energy
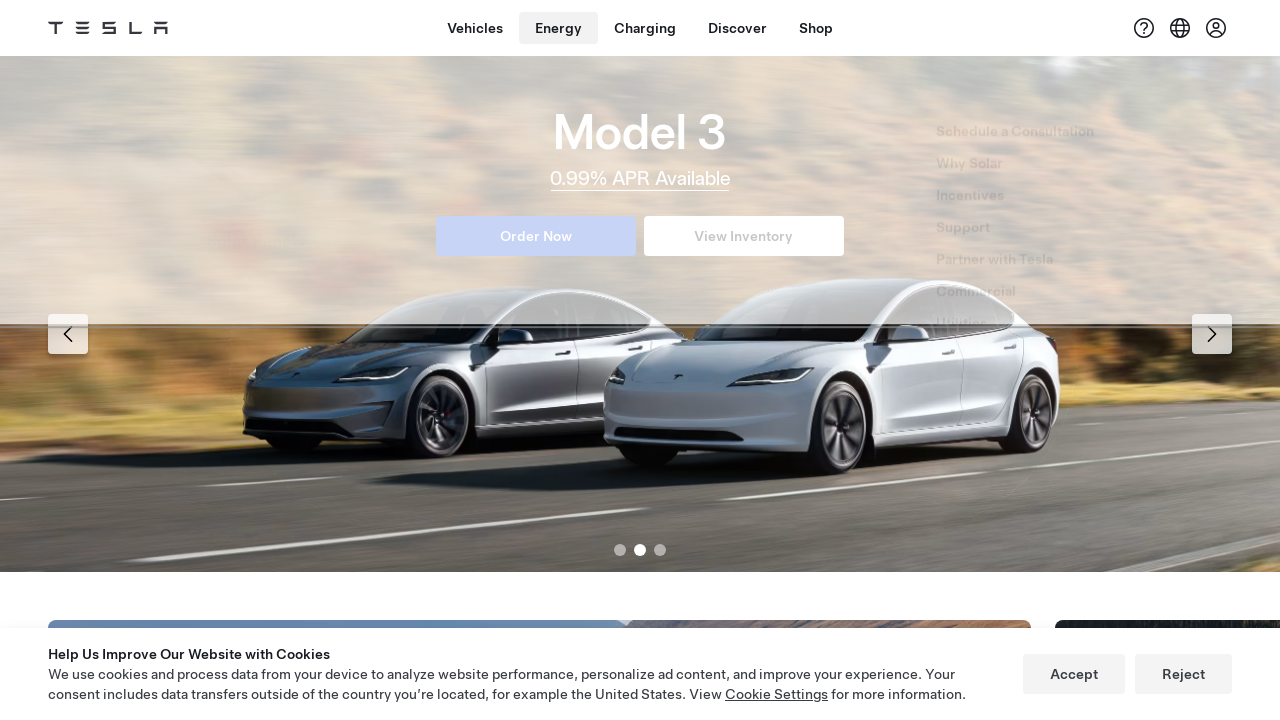

Clicked Utilities submenu link at (961, 330) on a[href='/utilities']
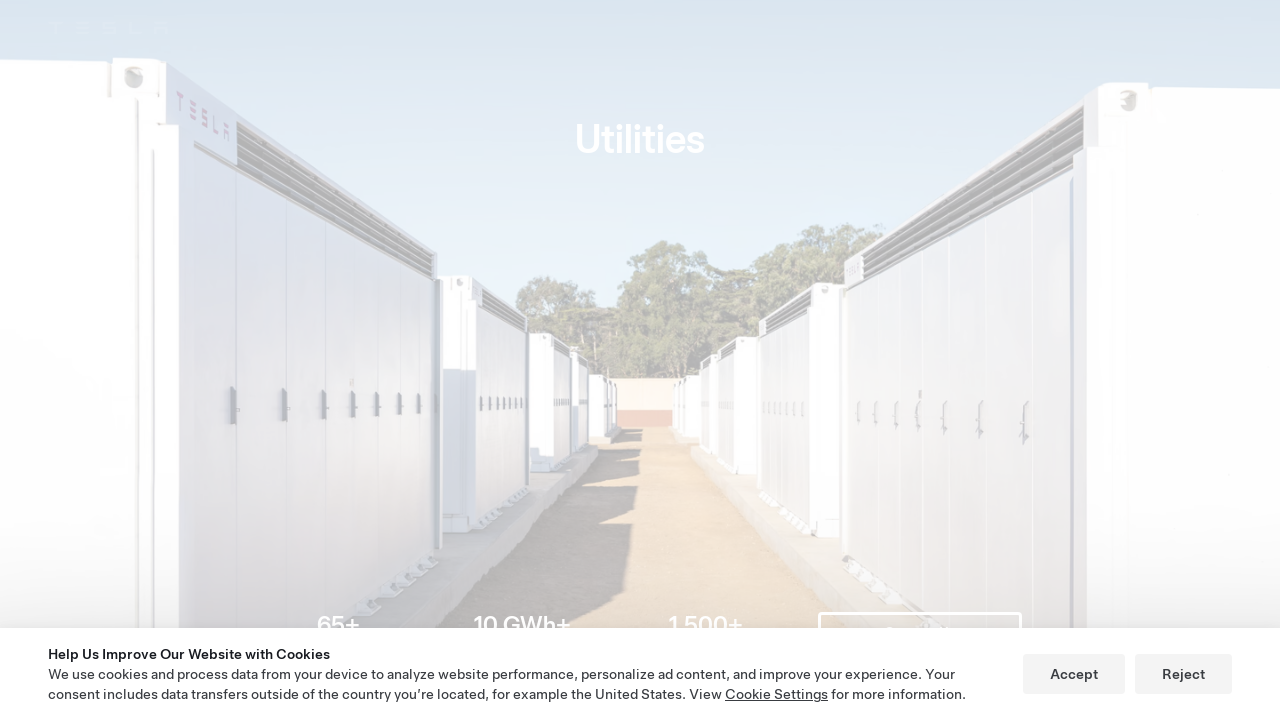

Utilities page loaded successfully - verified h1 heading
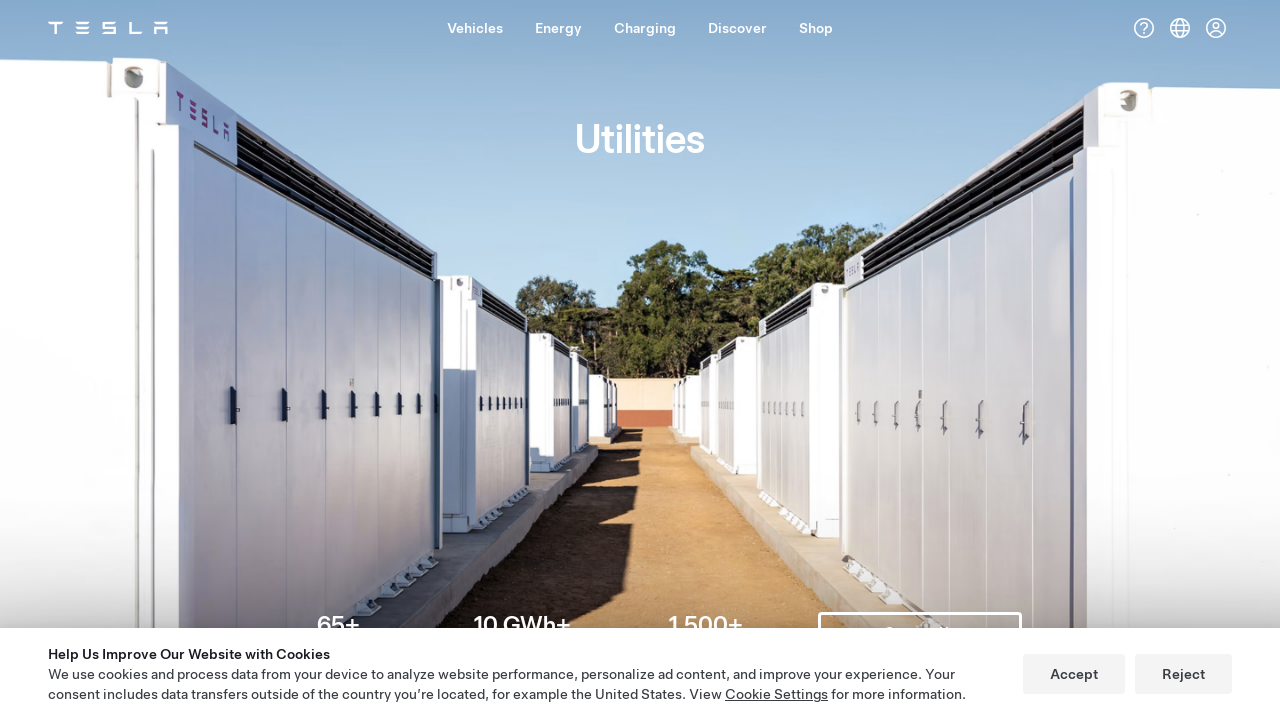

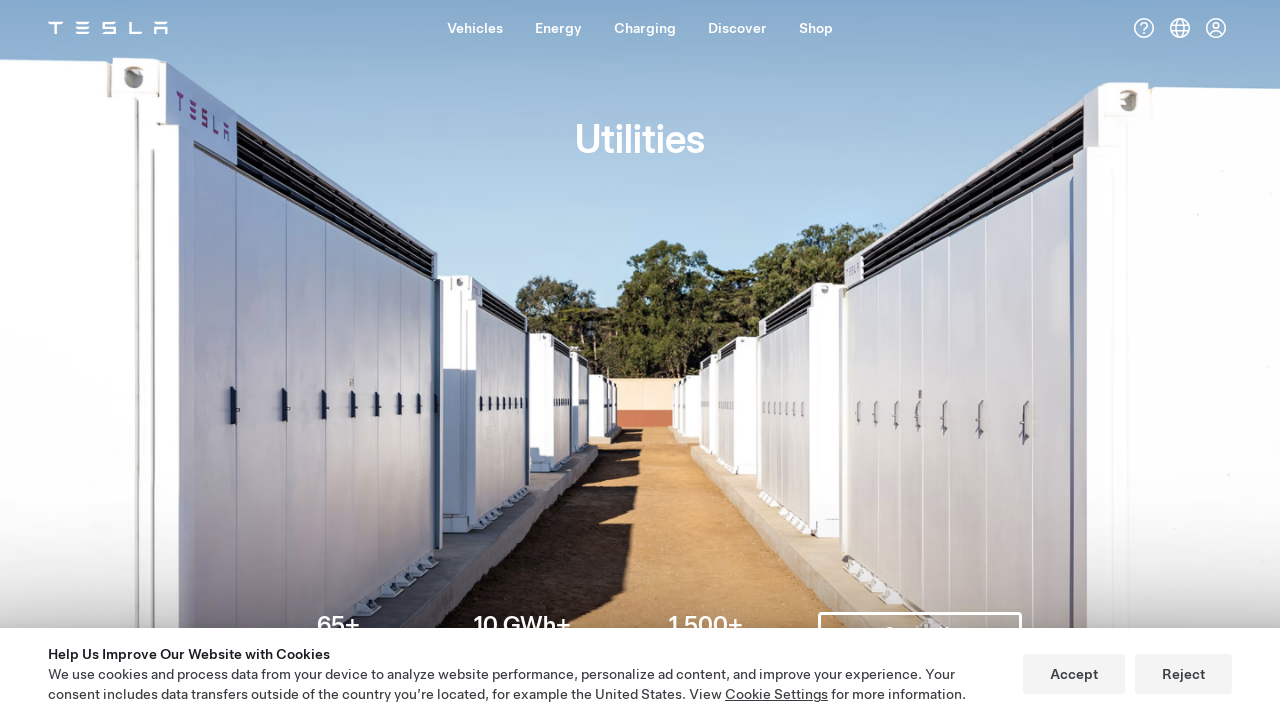